Tests AJAX functionality by clicking a button that triggers an AJAX request and waiting for the response data to appear in the content area.

Starting URL: http://uitestingplayground.com/ajax

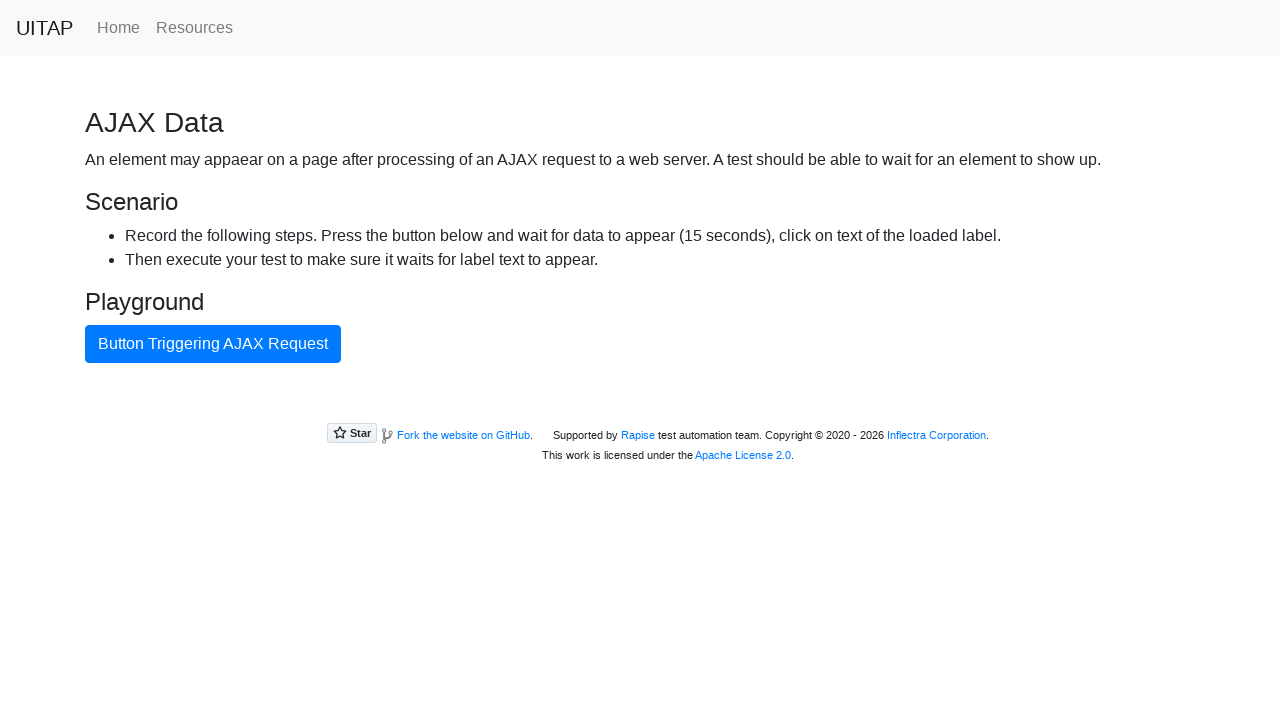

Navigated to AJAX test page
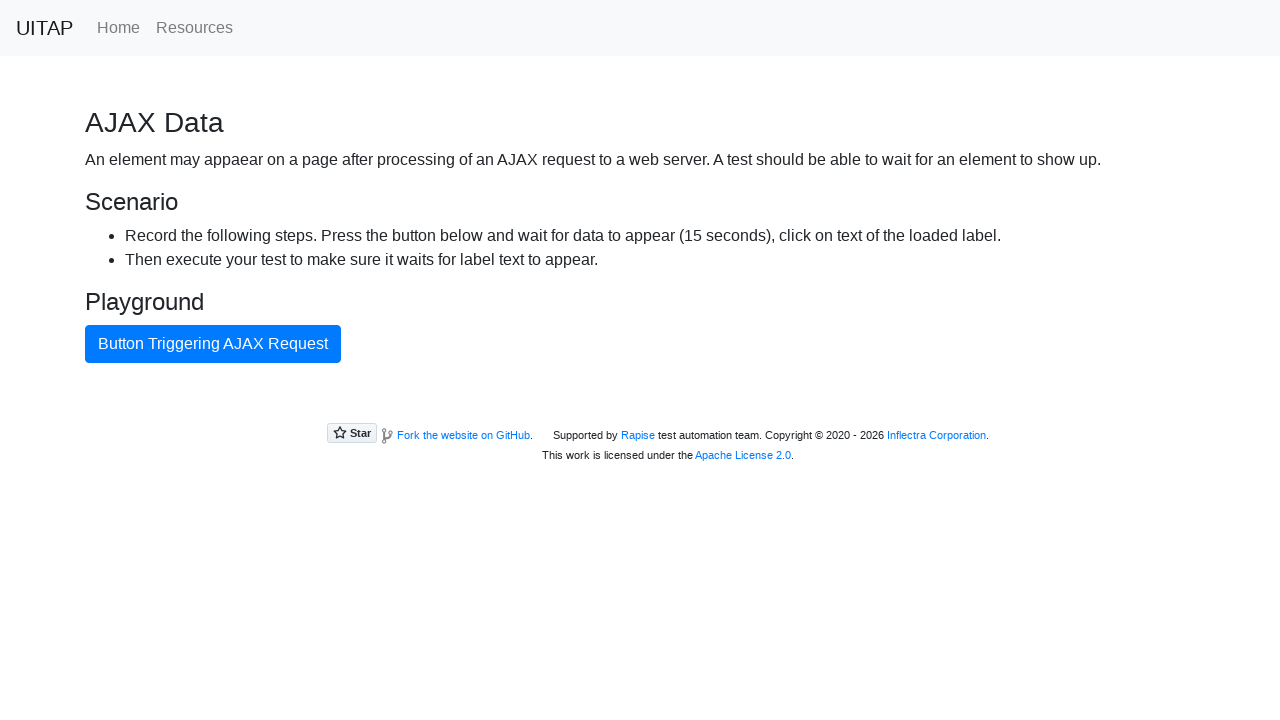

Clicked AJAX button to trigger request at (213, 344) on #ajaxButton
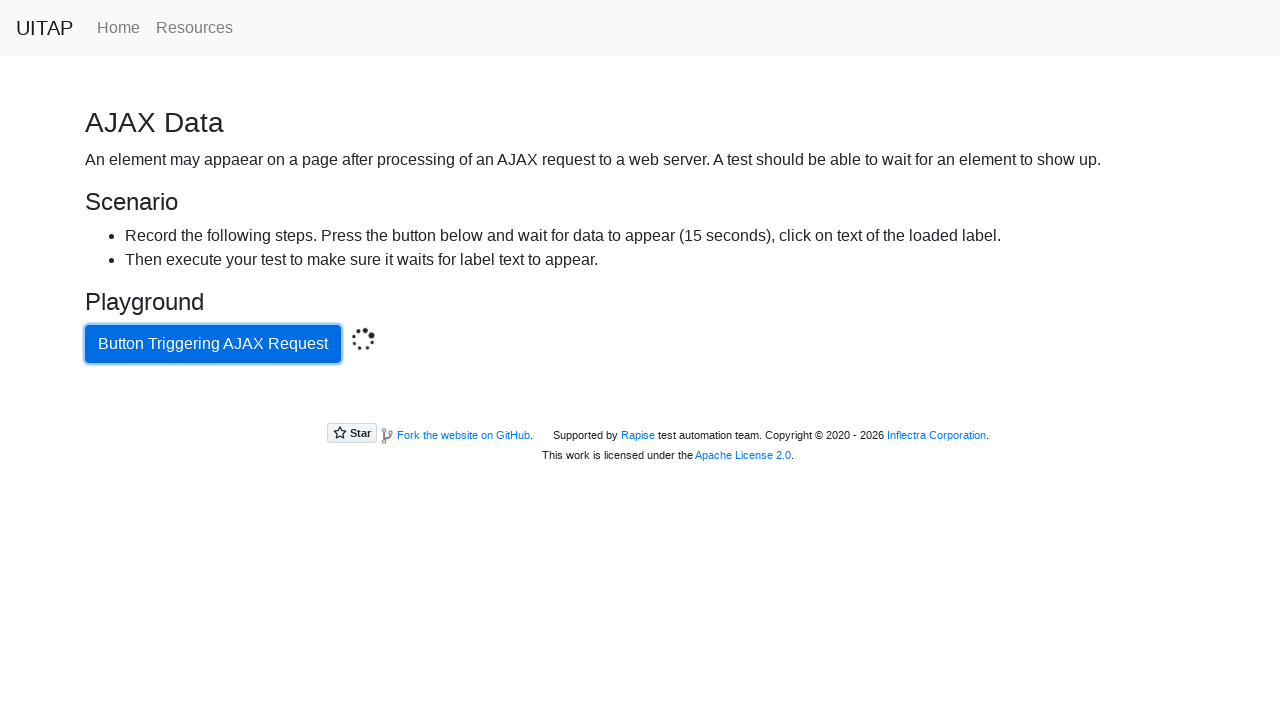

AJAX response data appeared in content area
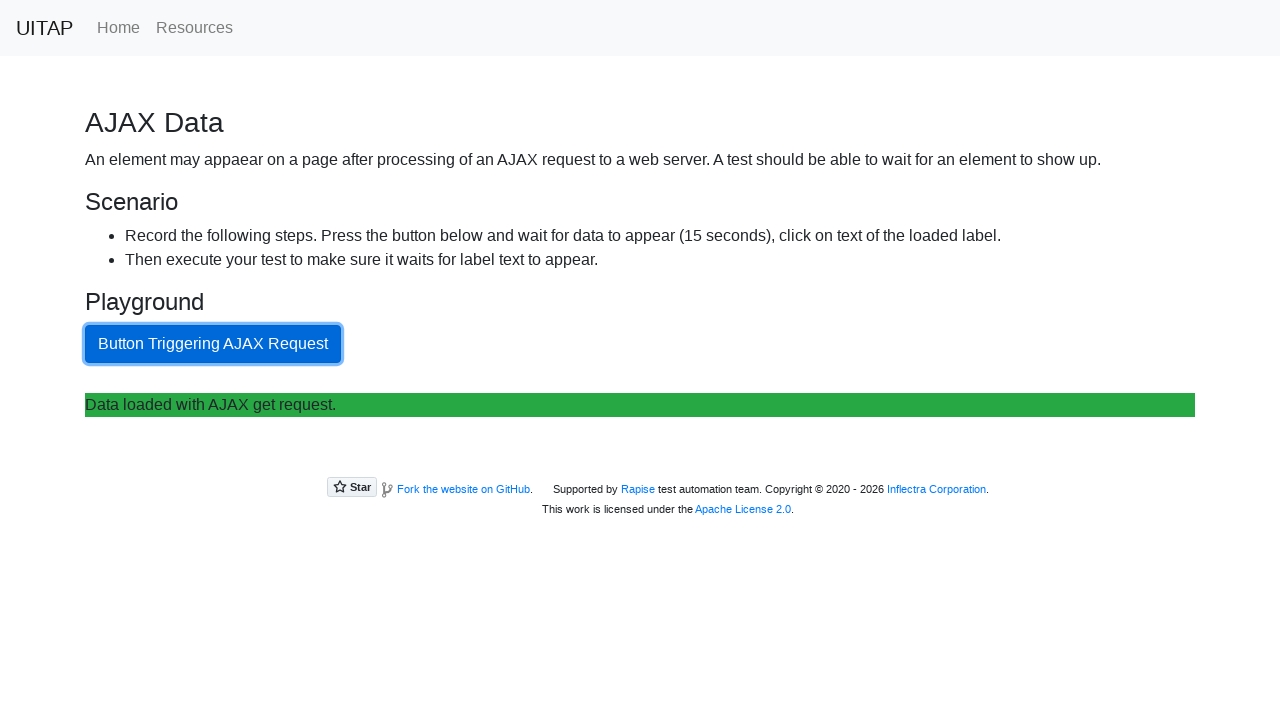

Retrieved content text: '
Data loaded with AJAX get request.'
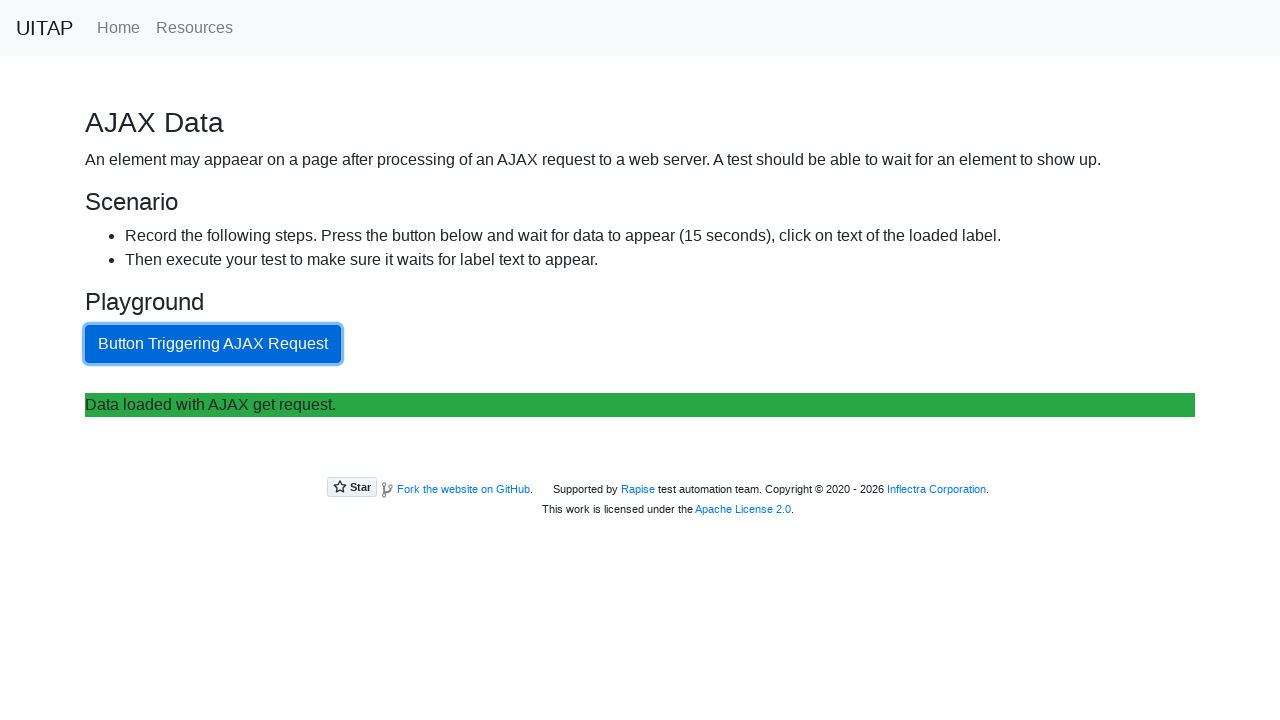

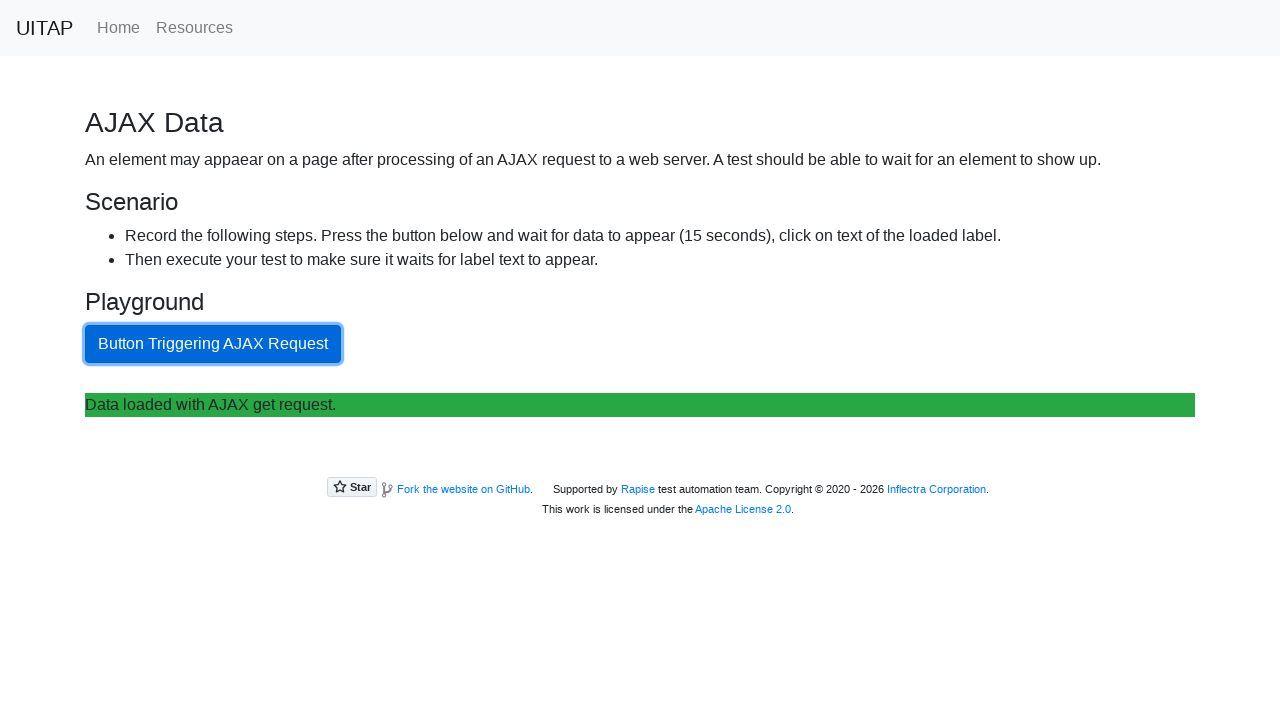